Navigates to the W3Schools HTML tables tutorial page and maximizes the browser window to verify the page loads correctly.

Starting URL: https://www.w3schools.com/html/html_tables.asp

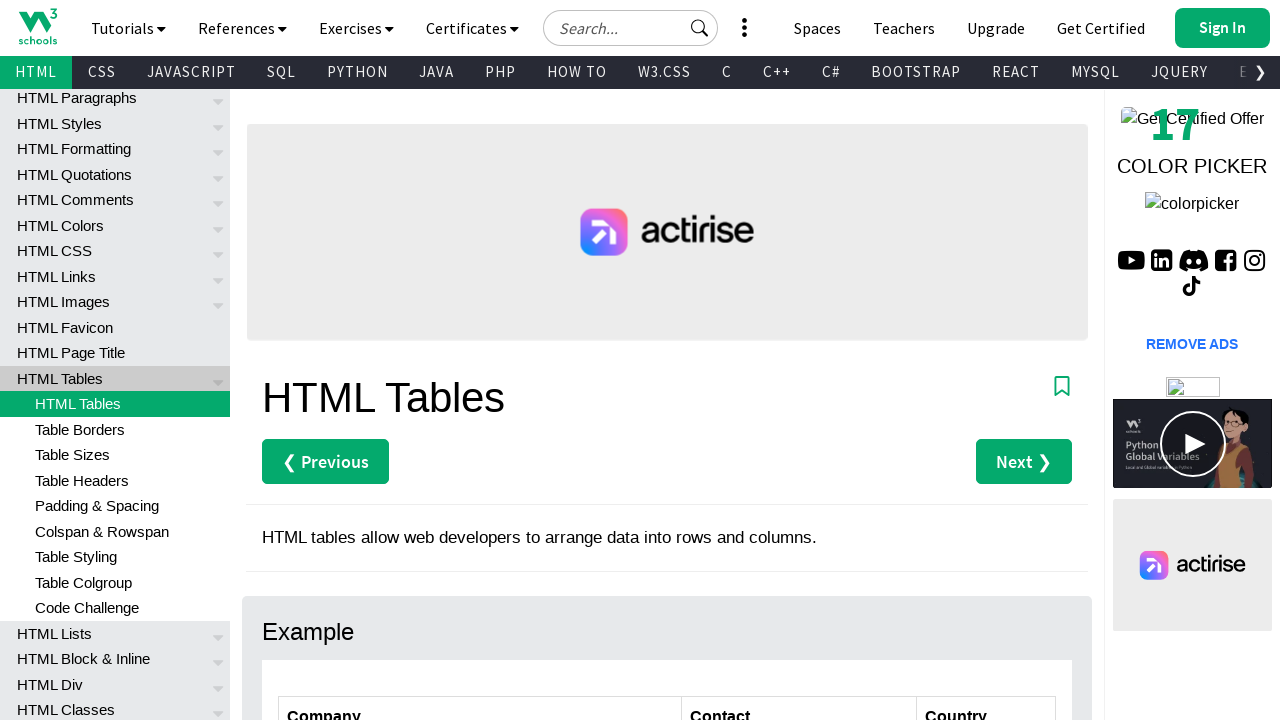

Navigated to W3Schools HTML tables tutorial page
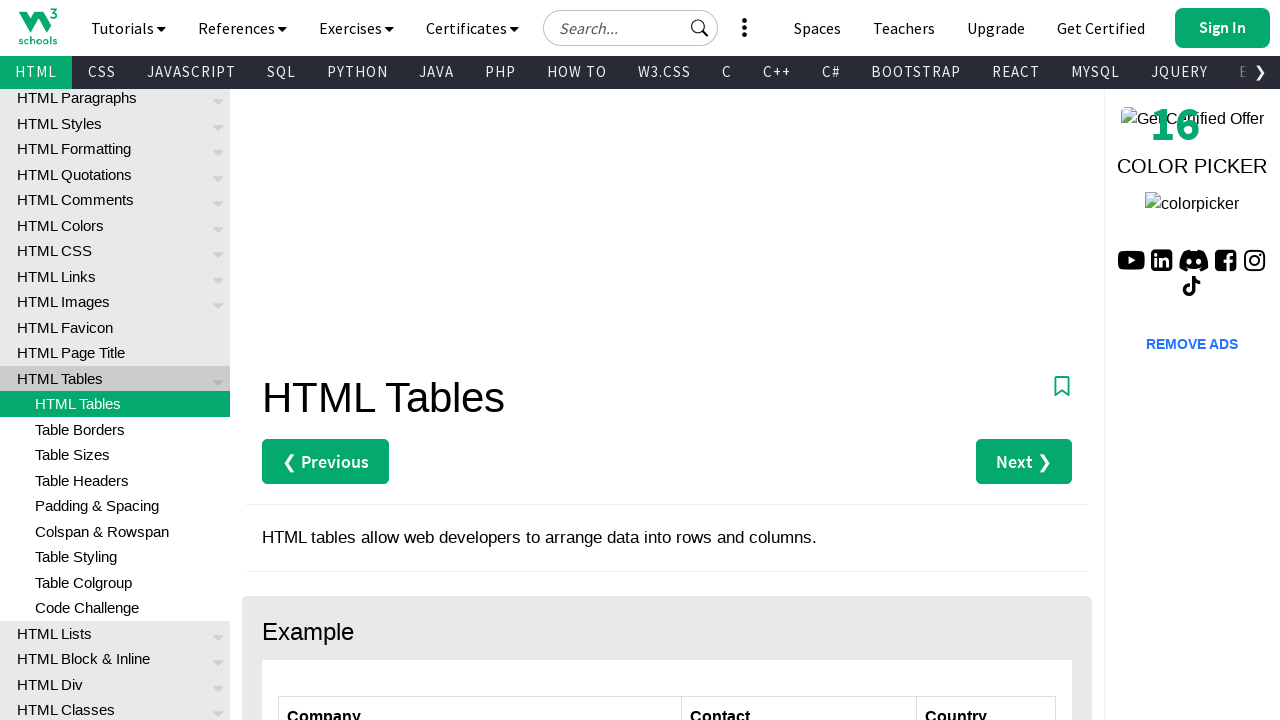

Maximized browser window to 1920x1080
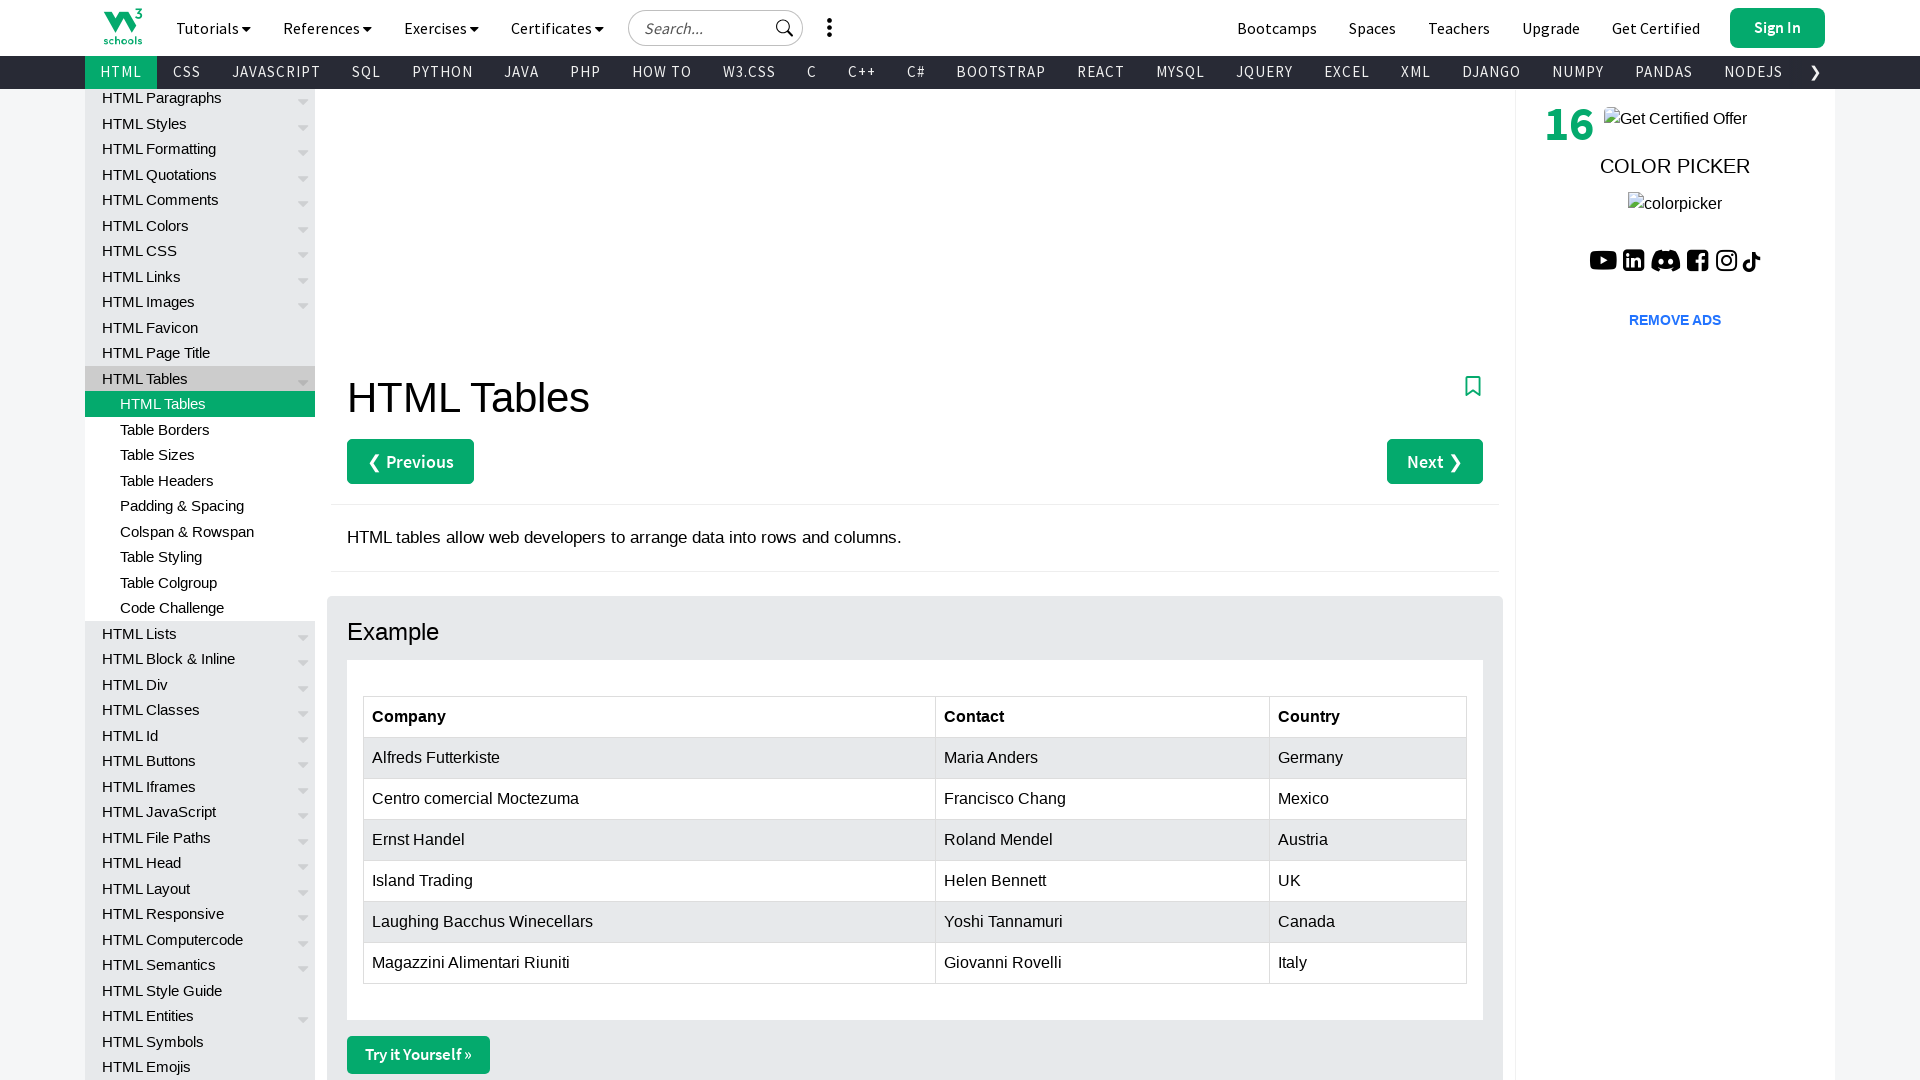

Page loaded successfully - table content is visible
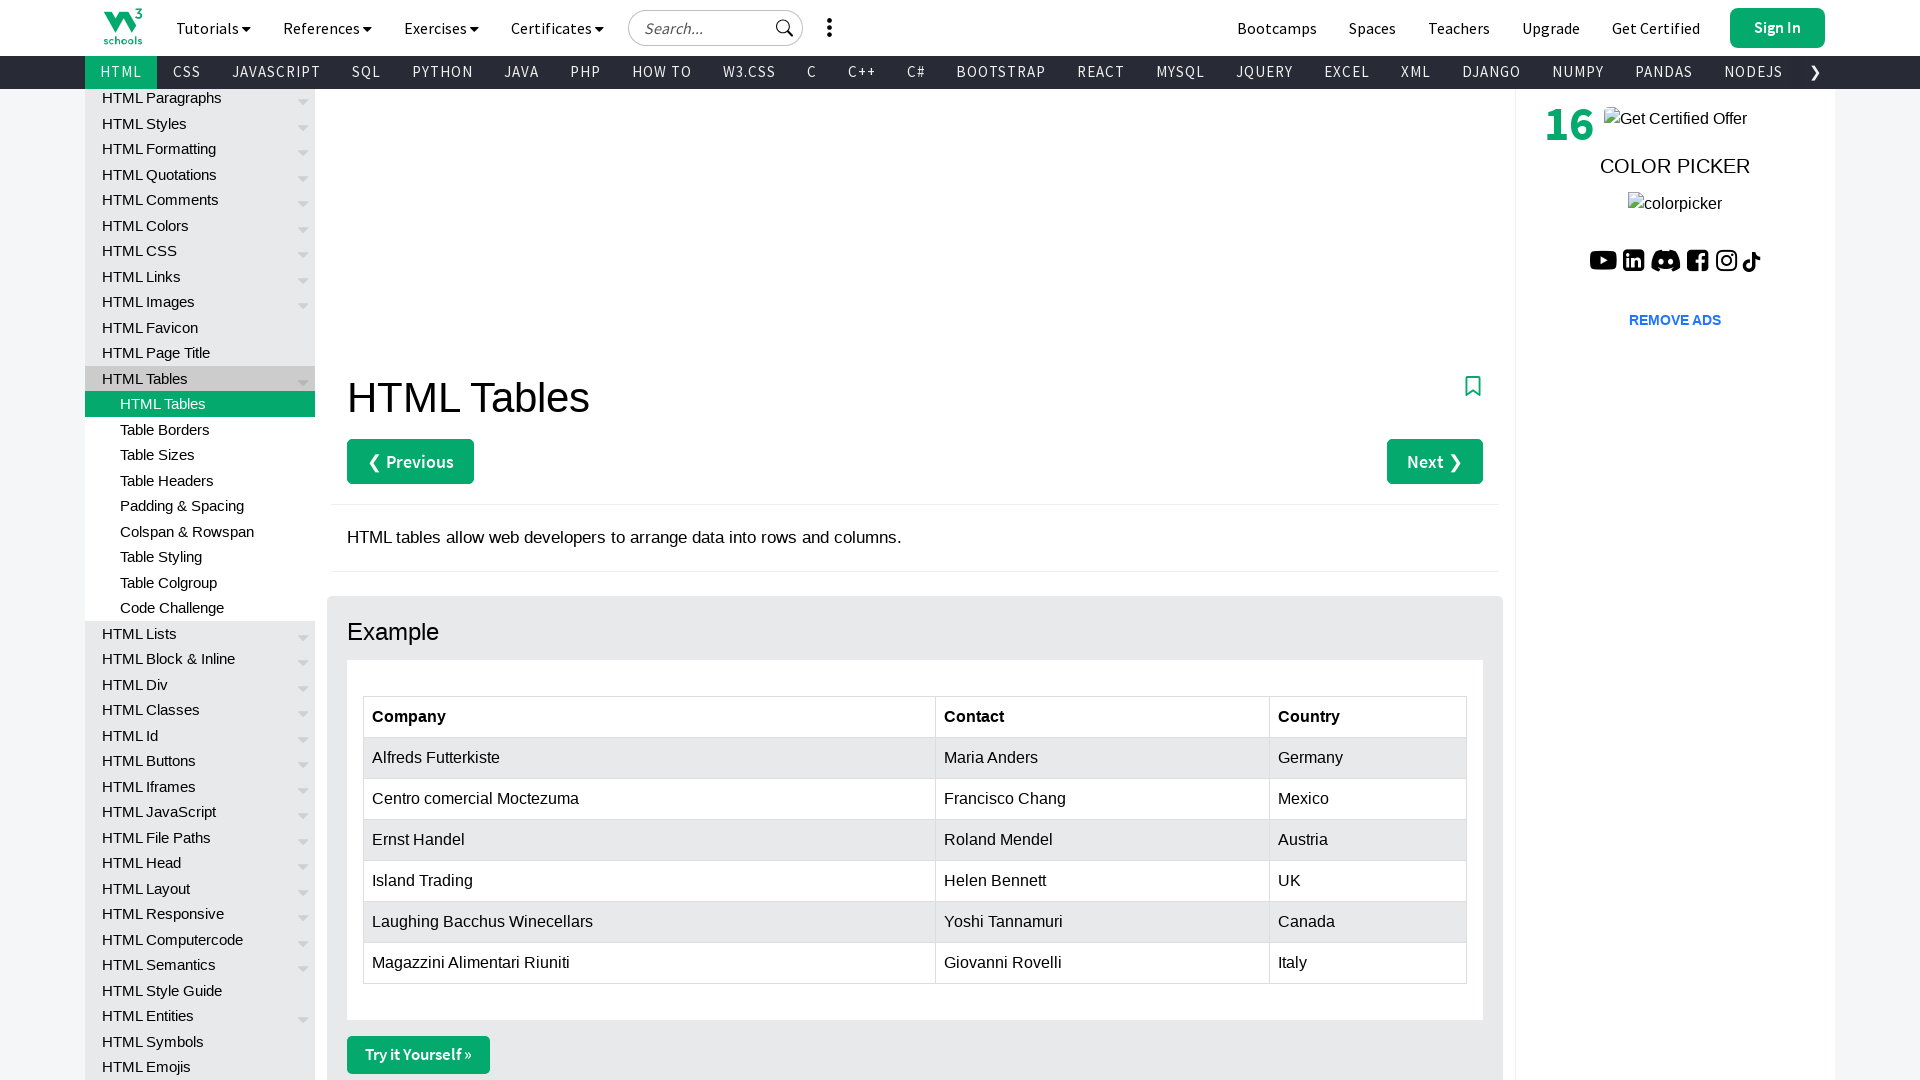

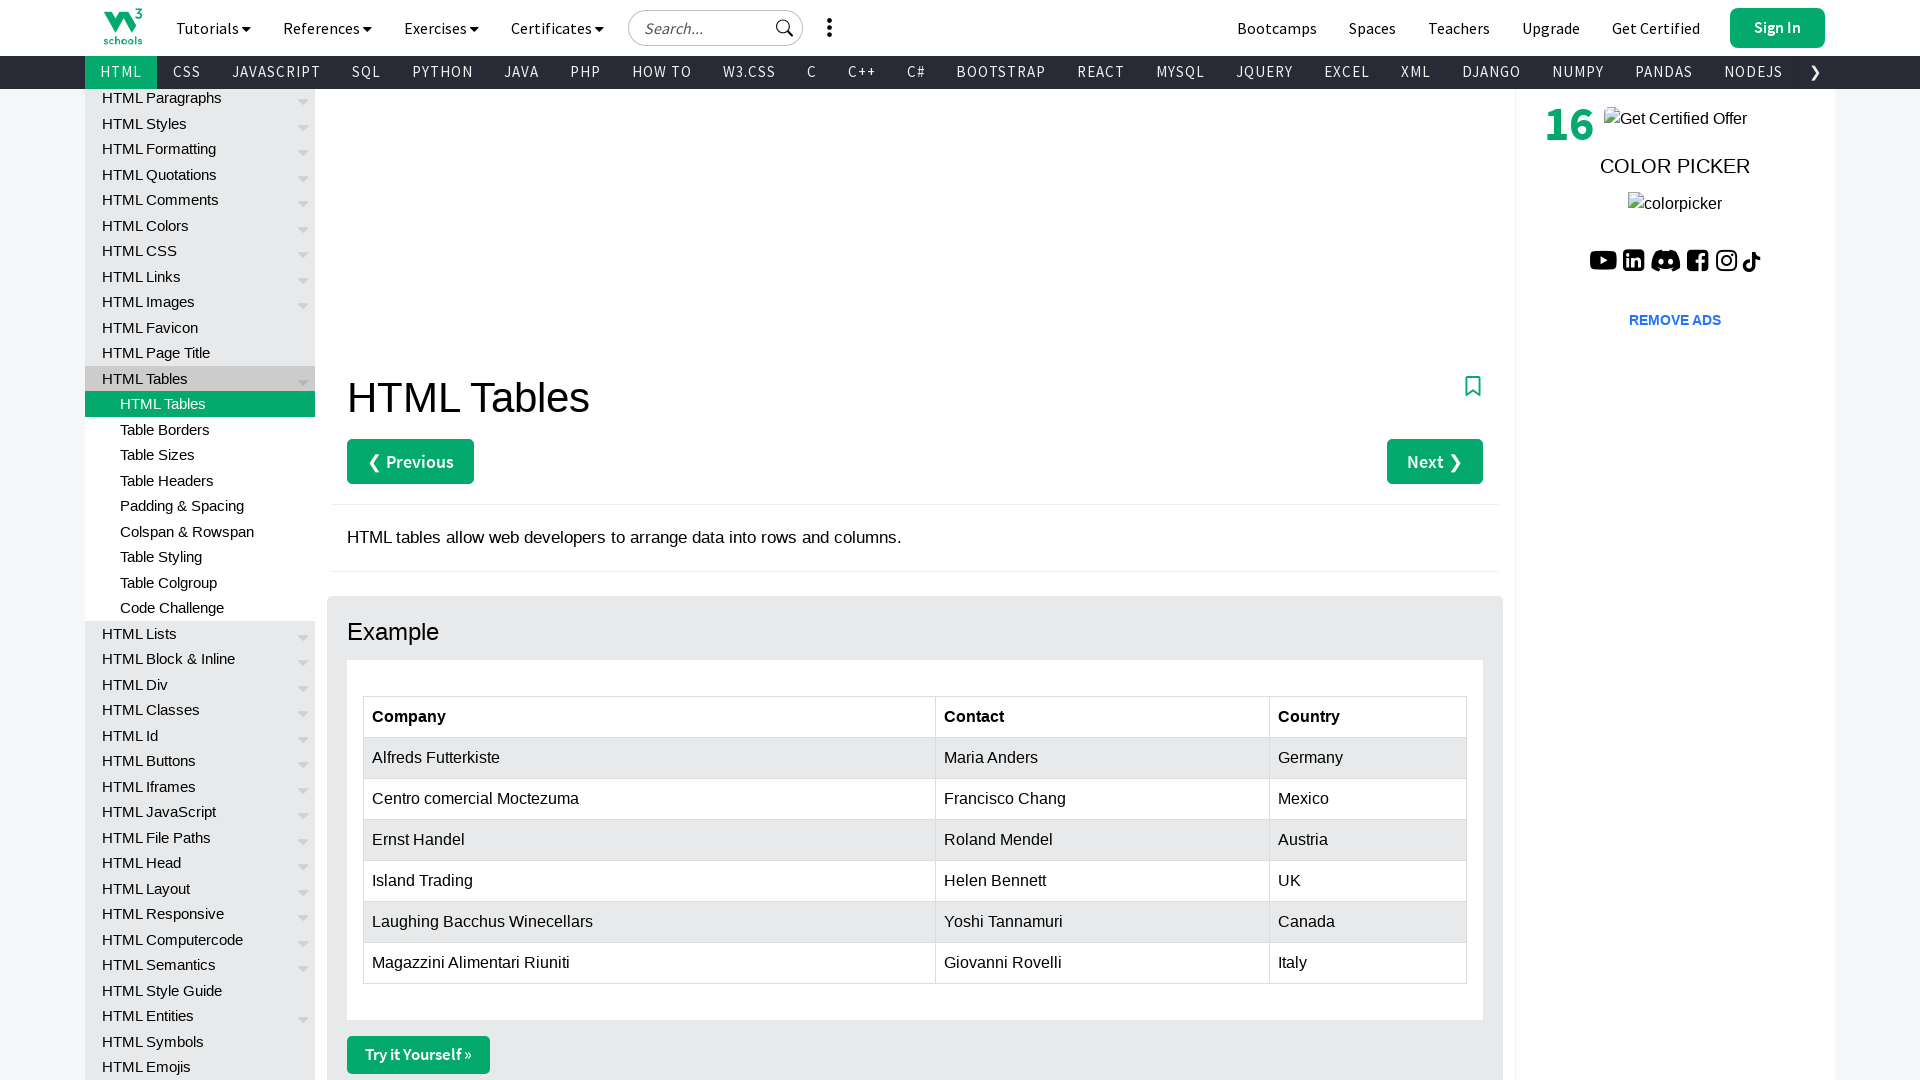